Tests window operations including opening new tabs, new windows, and replacing current window, while switching between windows and verifying URLs

Starting URL: https://practice-automation.com/

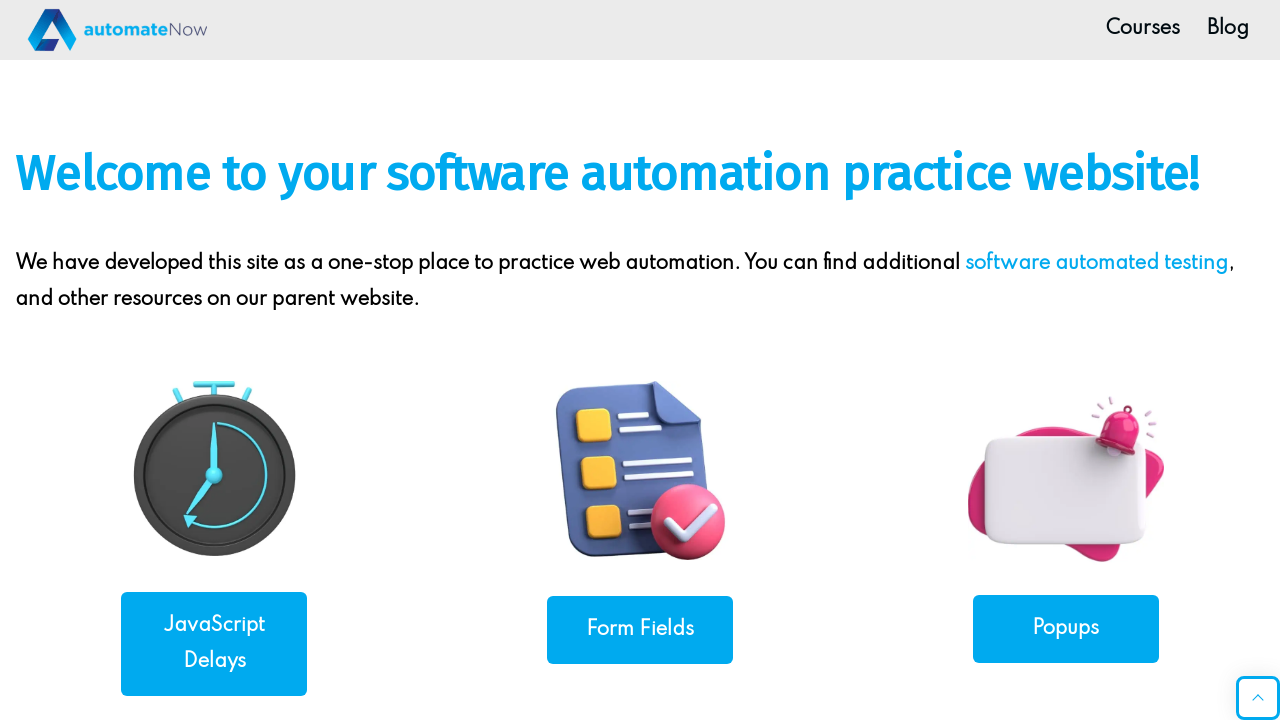

Clicked on Window Operations link at (640, 360) on xpath=//a[normalize-space()='Window Operations']
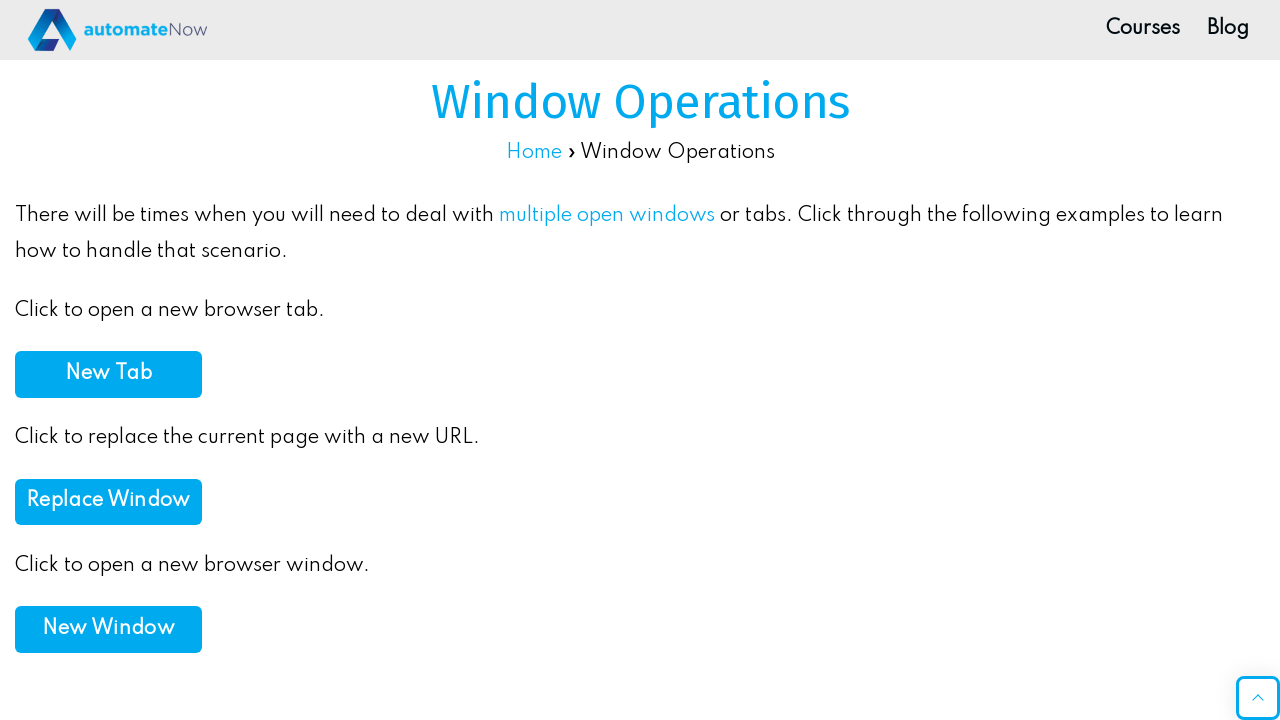

Window Operations page loaded
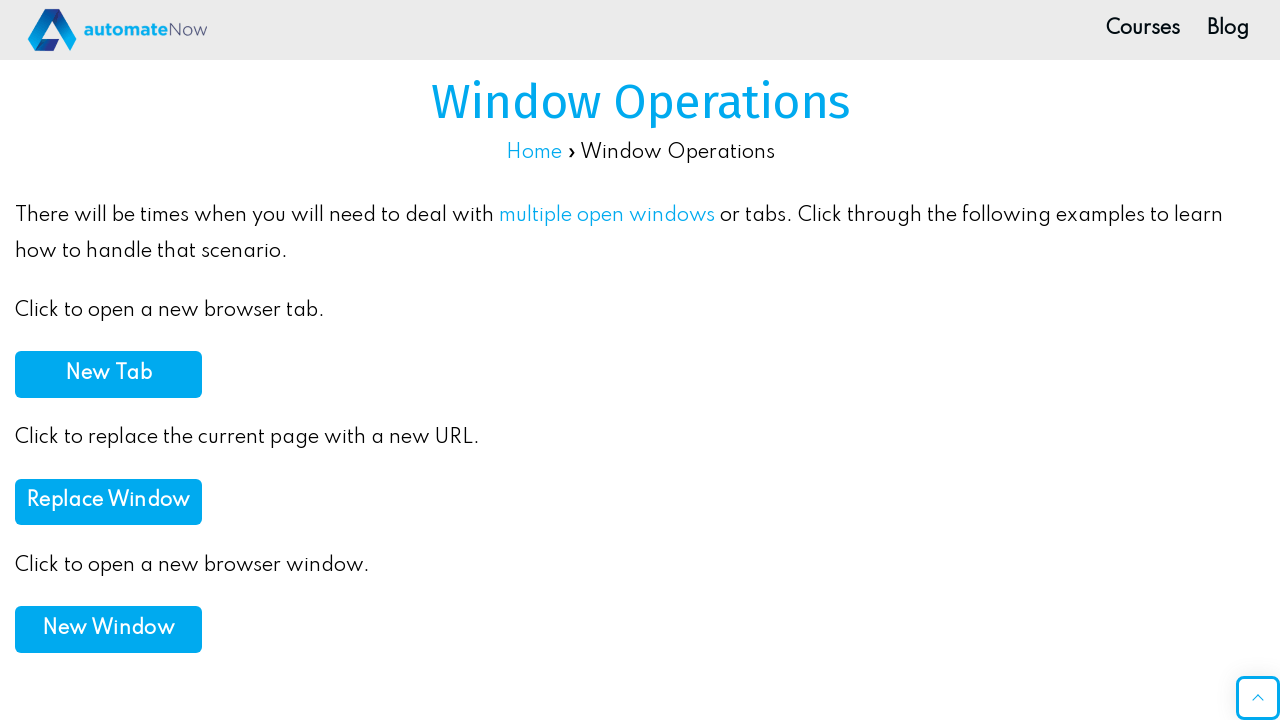

Clicked button to open new tab at (108, 374) on button[onclick='newTab()']
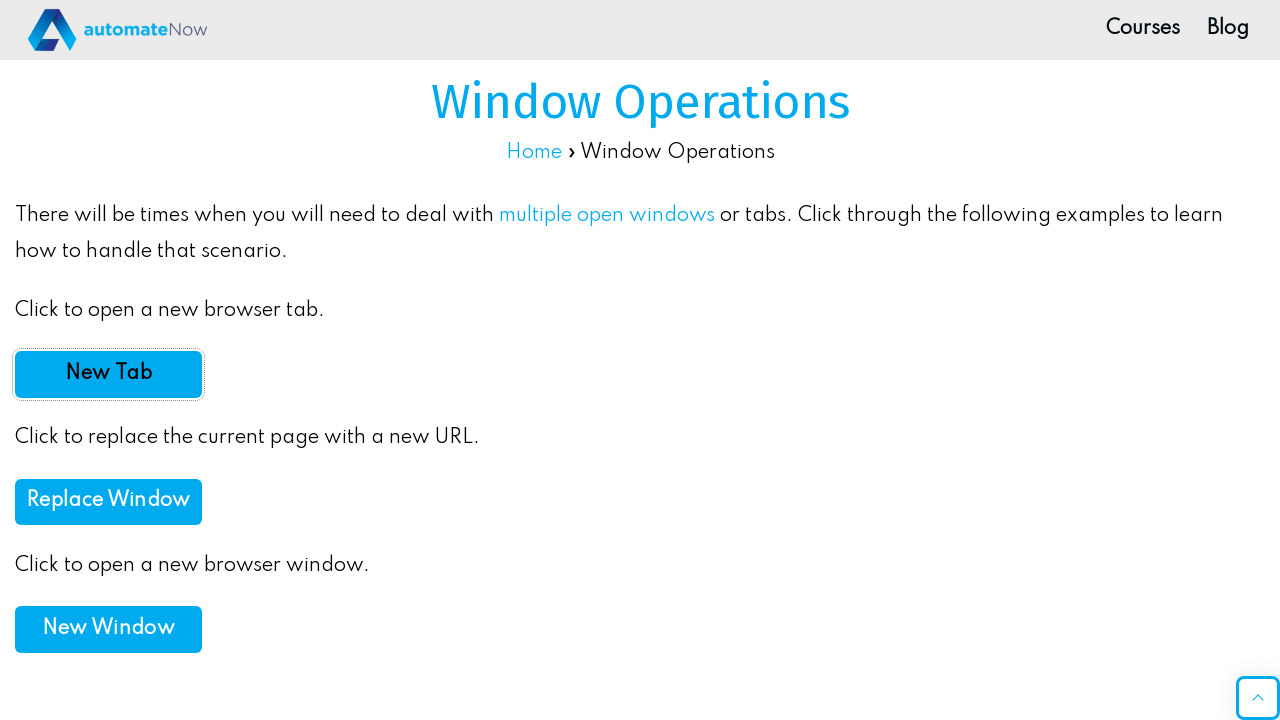

New tab loaded successfully
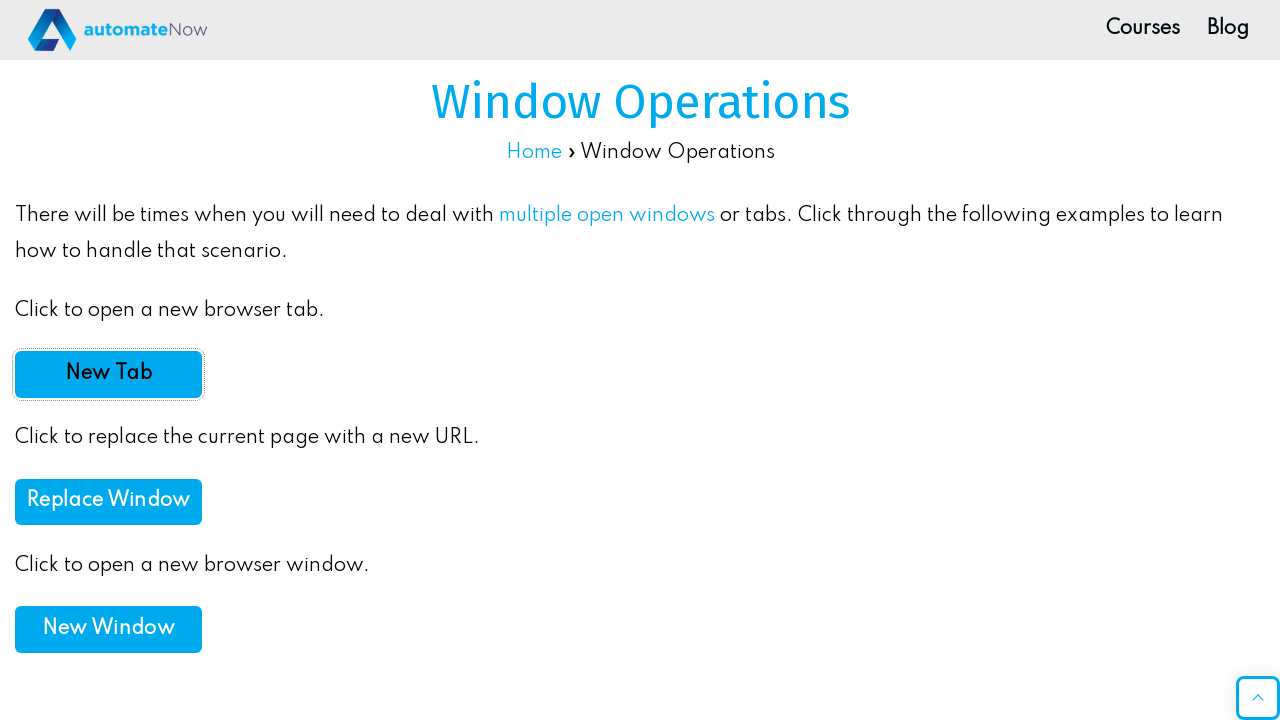

Clicked button to replace current window at (108, 502) on button[onclick='newWindowSelf()']
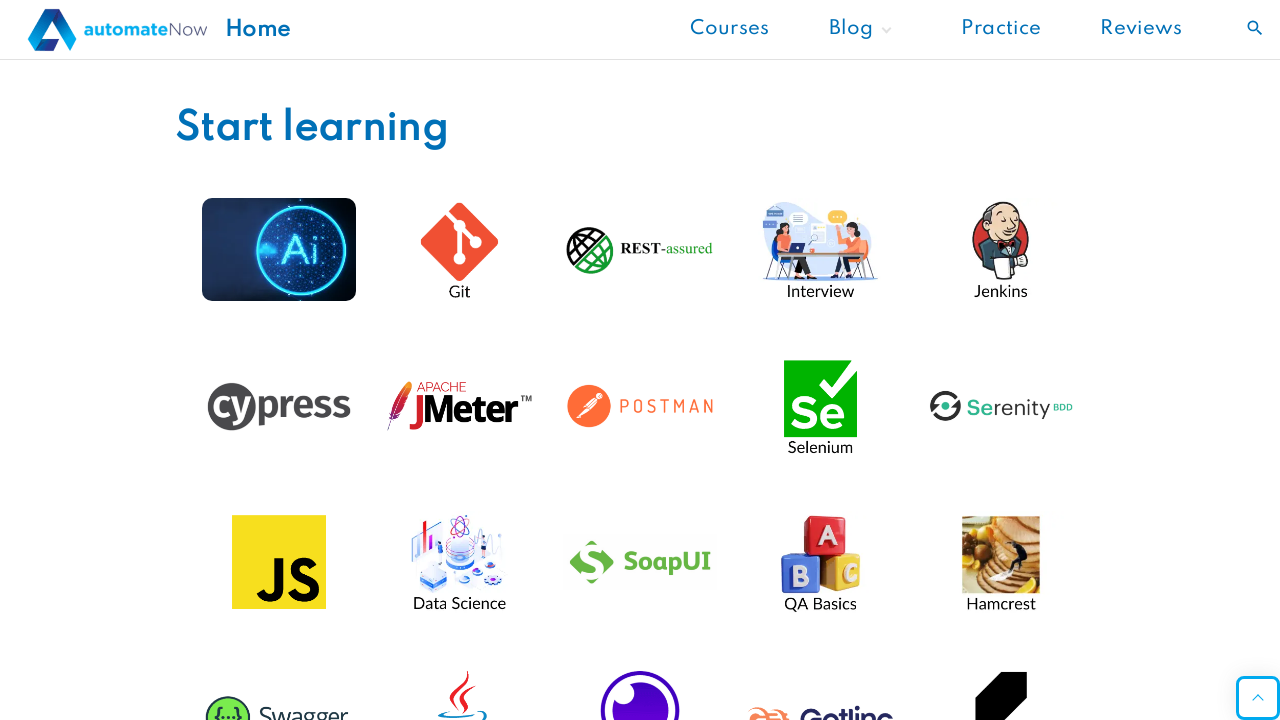

Navigated to automatenow.io
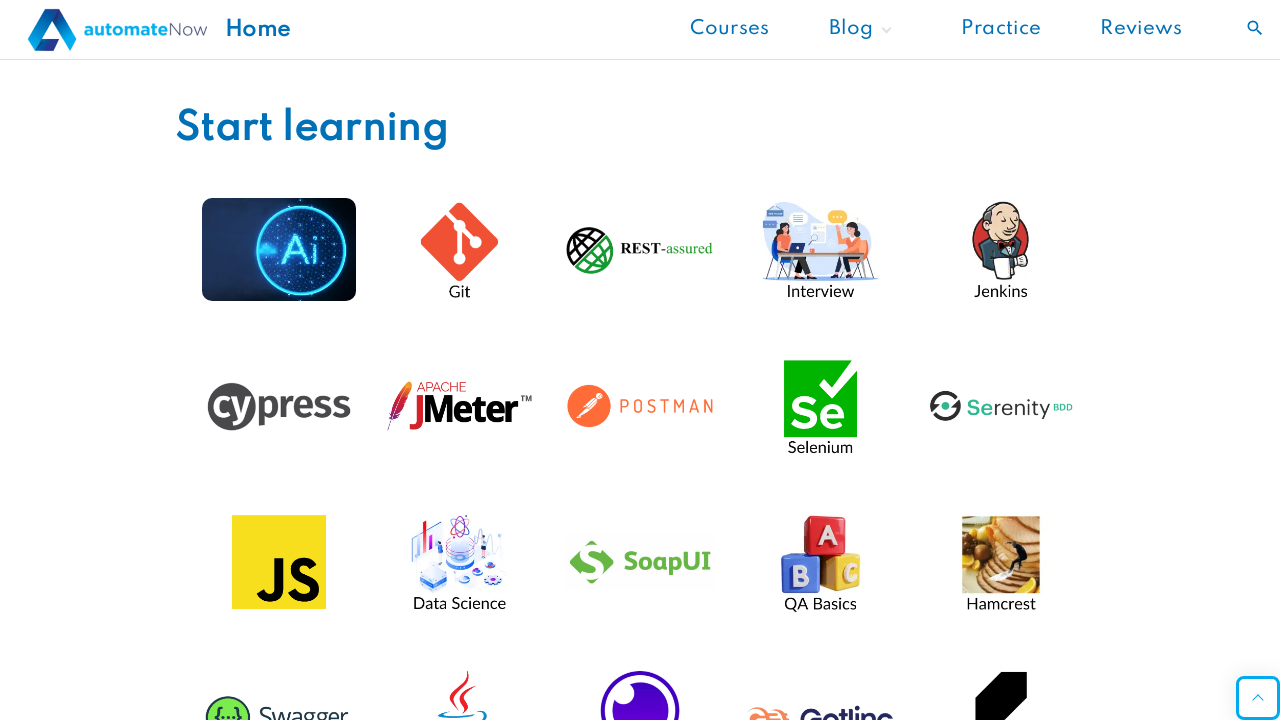

Navigated back from automatenow.io
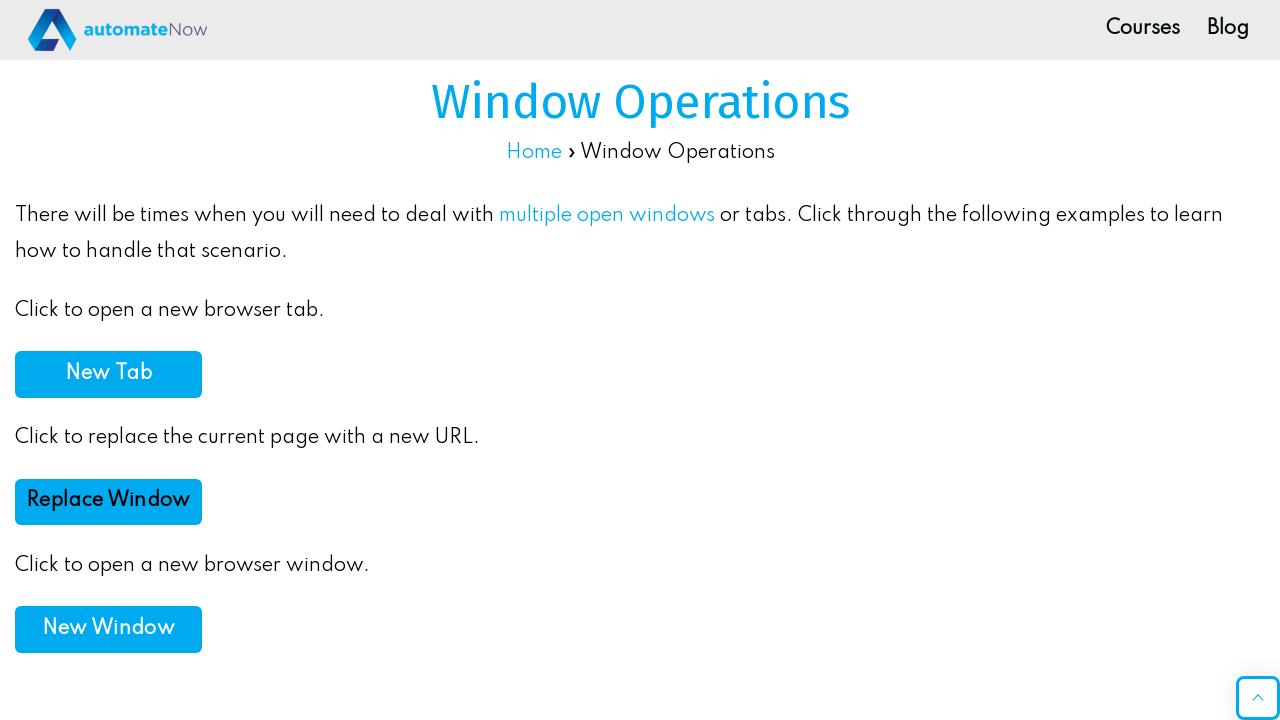

Returned to Window Operations page
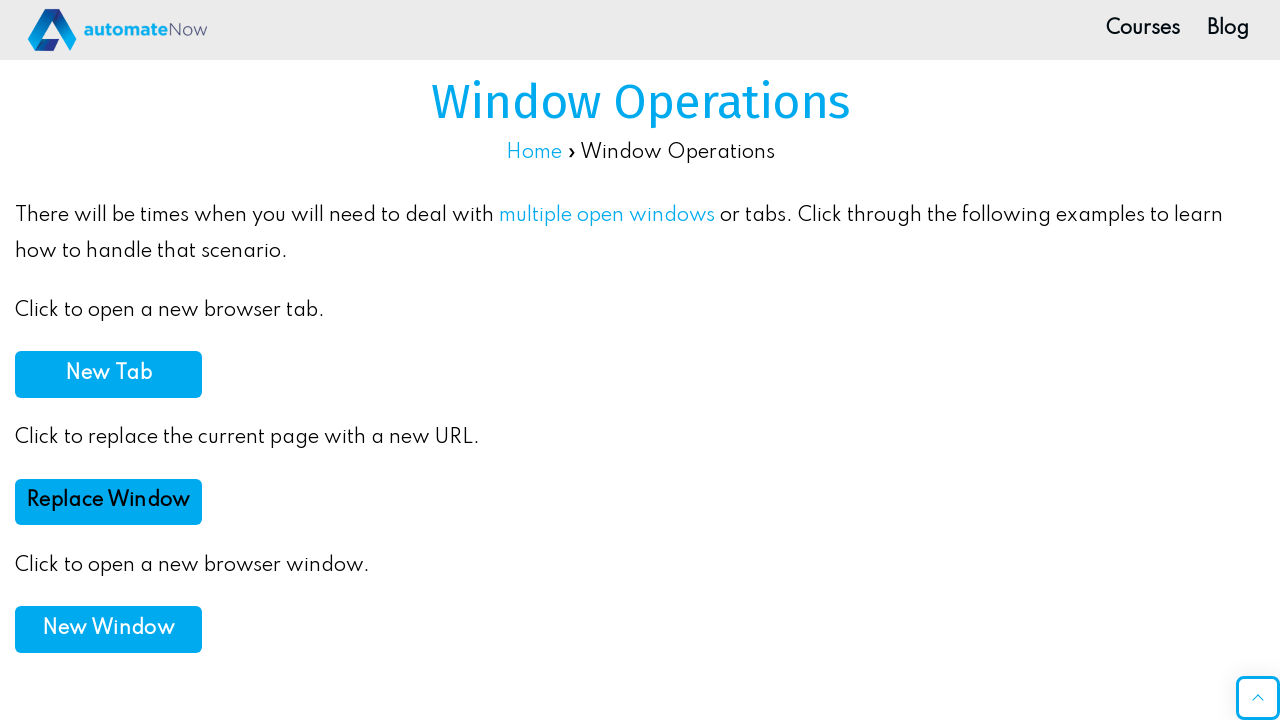

Clicked button to open new window at (108, 630) on button[onclick='newWindow()']
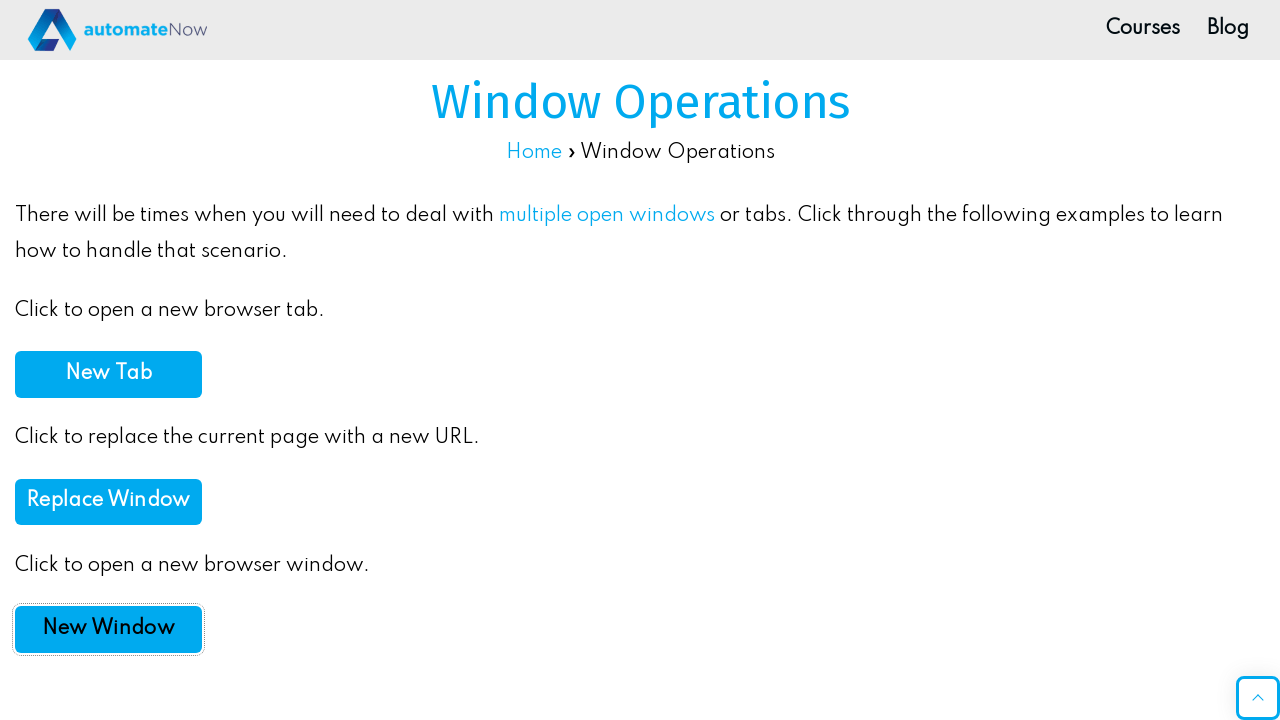

New window loaded successfully
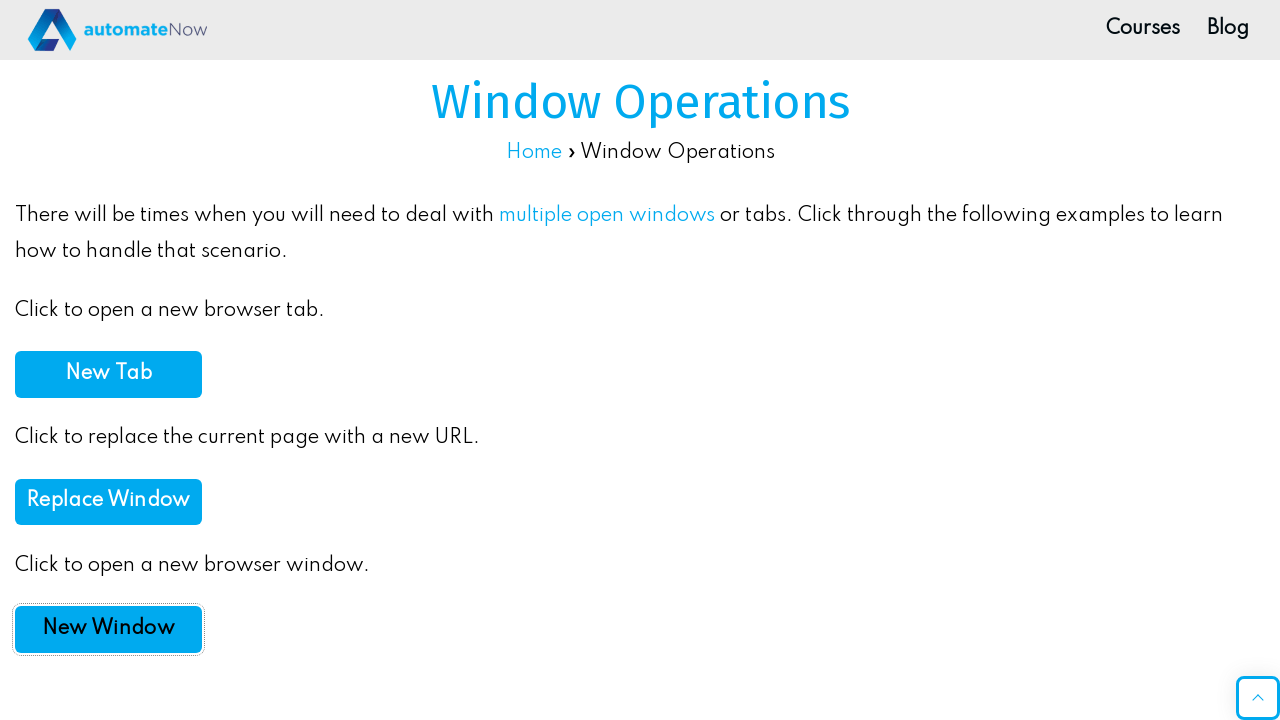

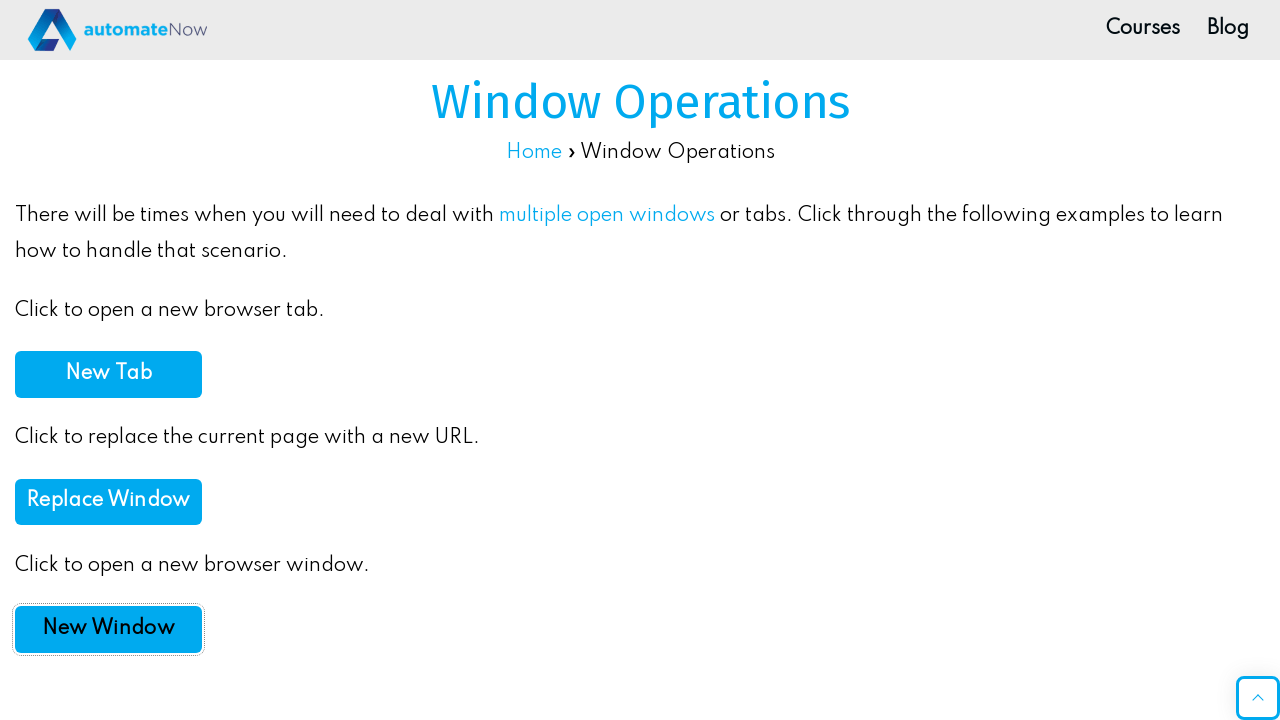